Tests that the complete all checkbox updates state when individual items are completed or cleared

Starting URL: https://demo.playwright.dev/todomvc

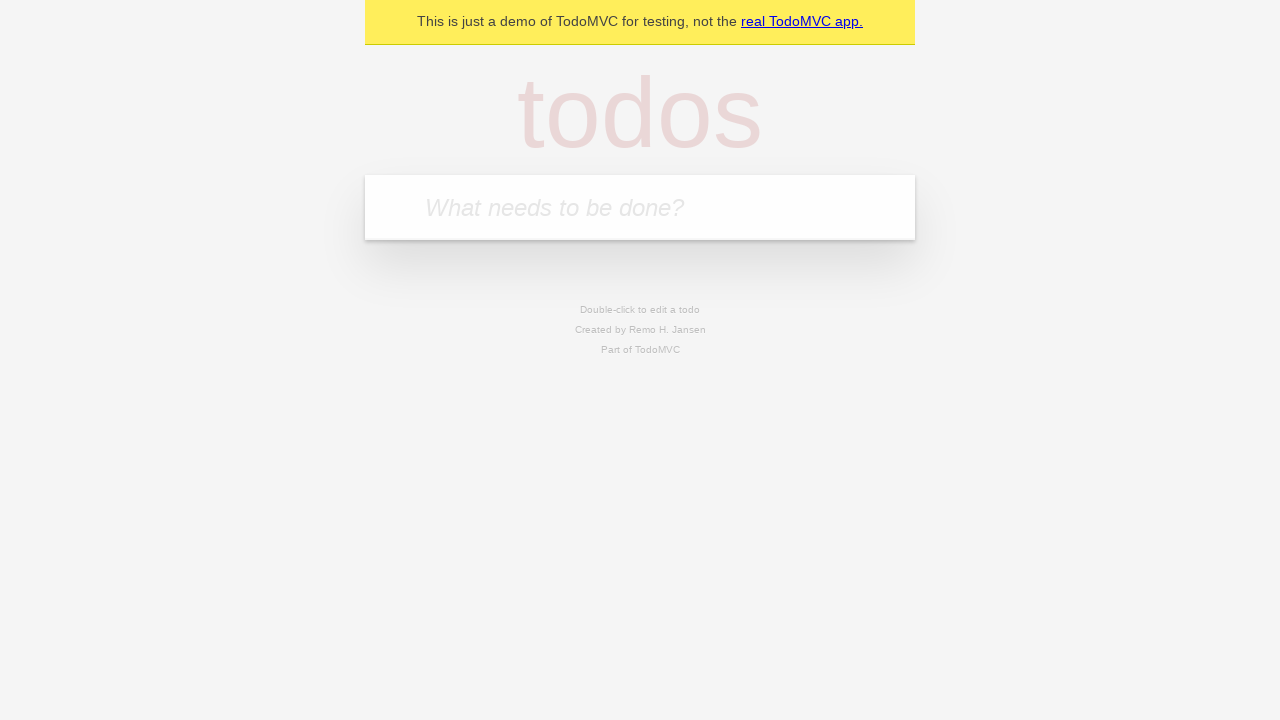

Filled new todo input with 'buy some cheese' on internal:attr=[placeholder="What needs to be done?"i]
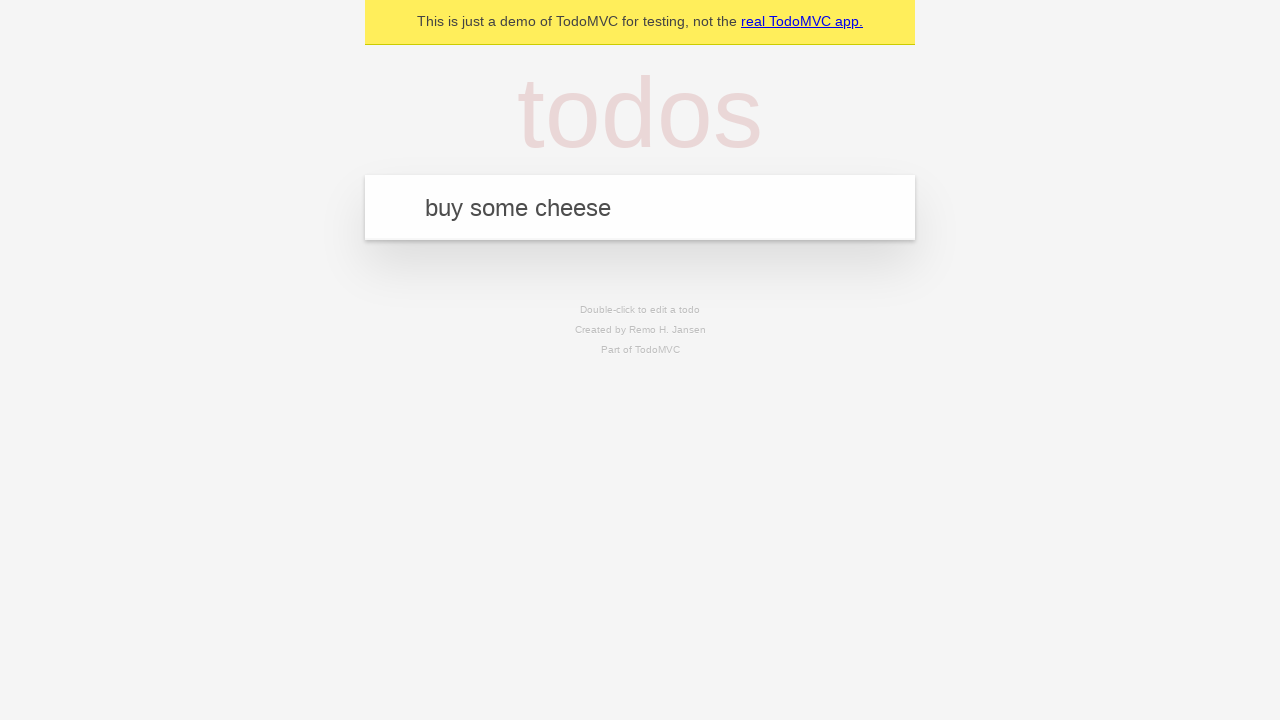

Pressed Enter to create first todo on internal:attr=[placeholder="What needs to be done?"i]
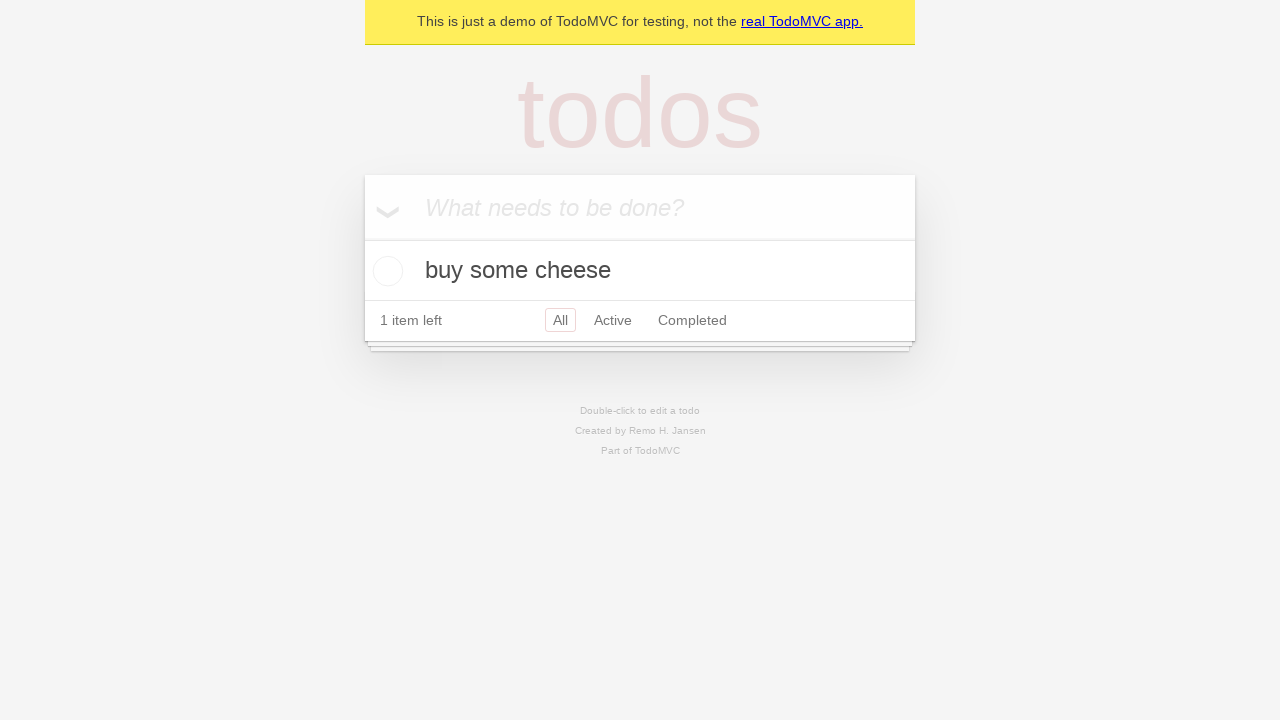

Filled new todo input with 'feed the cat' on internal:attr=[placeholder="What needs to be done?"i]
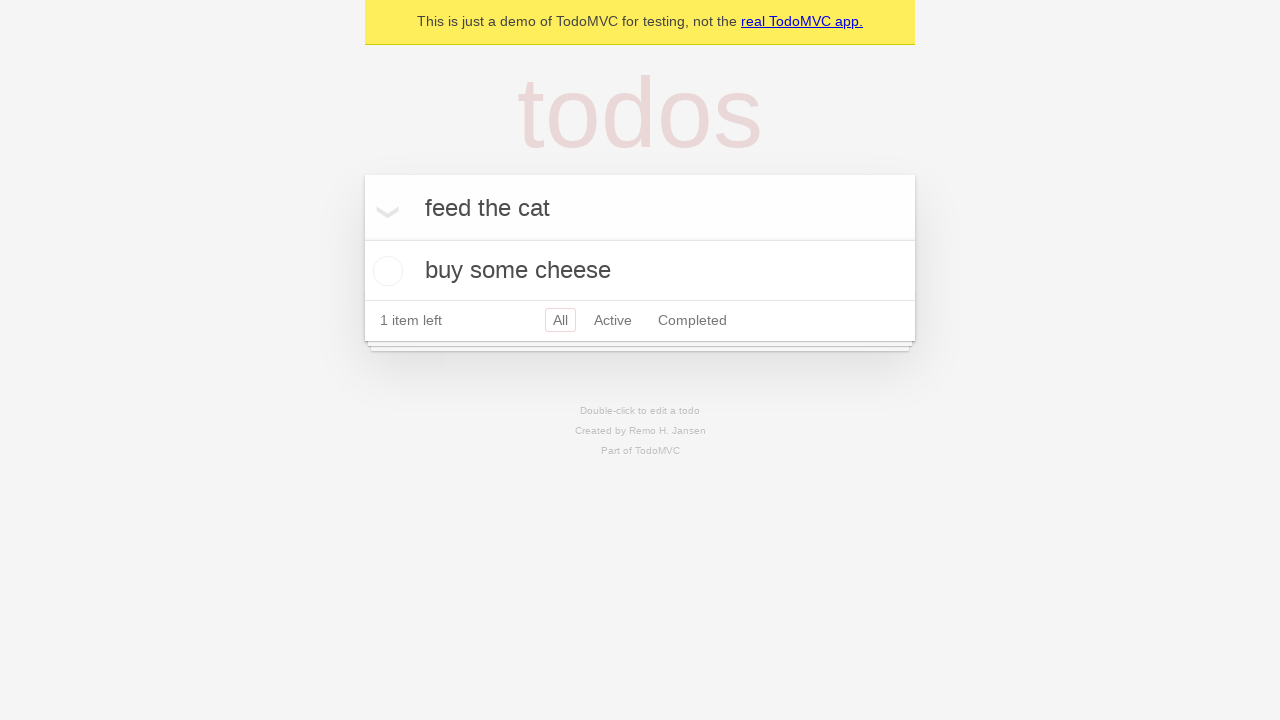

Pressed Enter to create second todo on internal:attr=[placeholder="What needs to be done?"i]
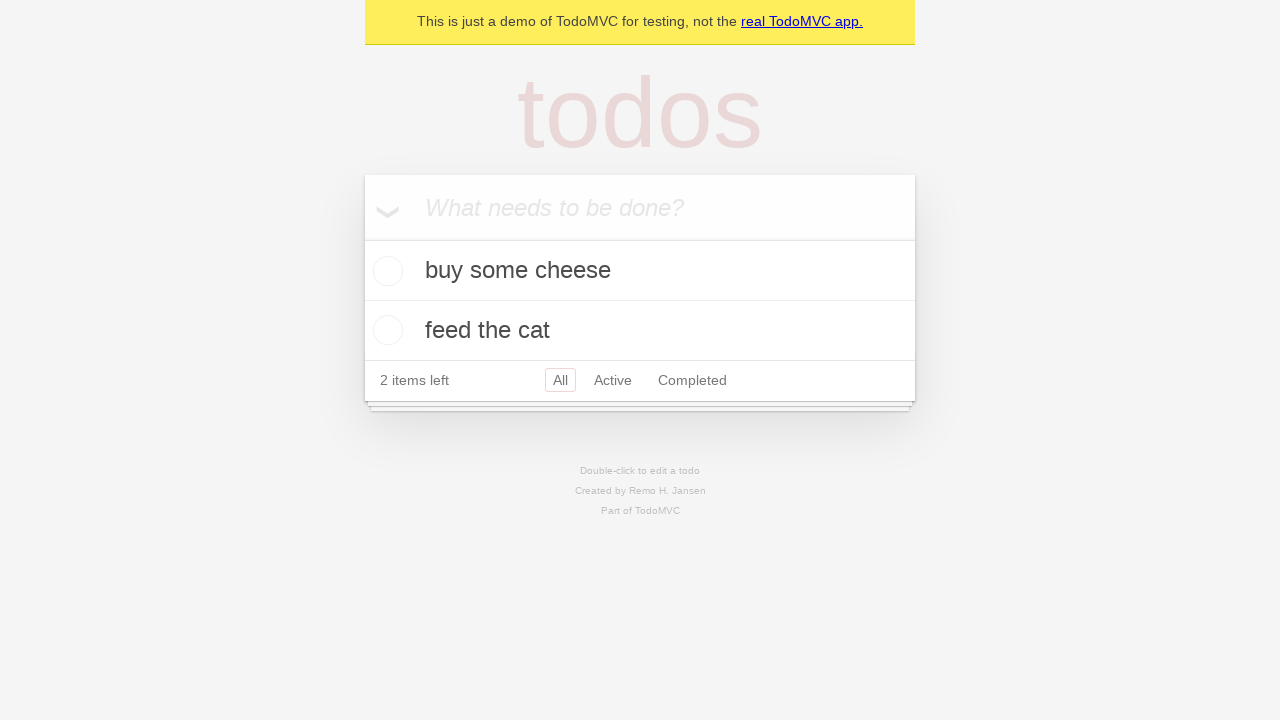

Filled new todo input with 'book a doctors appointment' on internal:attr=[placeholder="What needs to be done?"i]
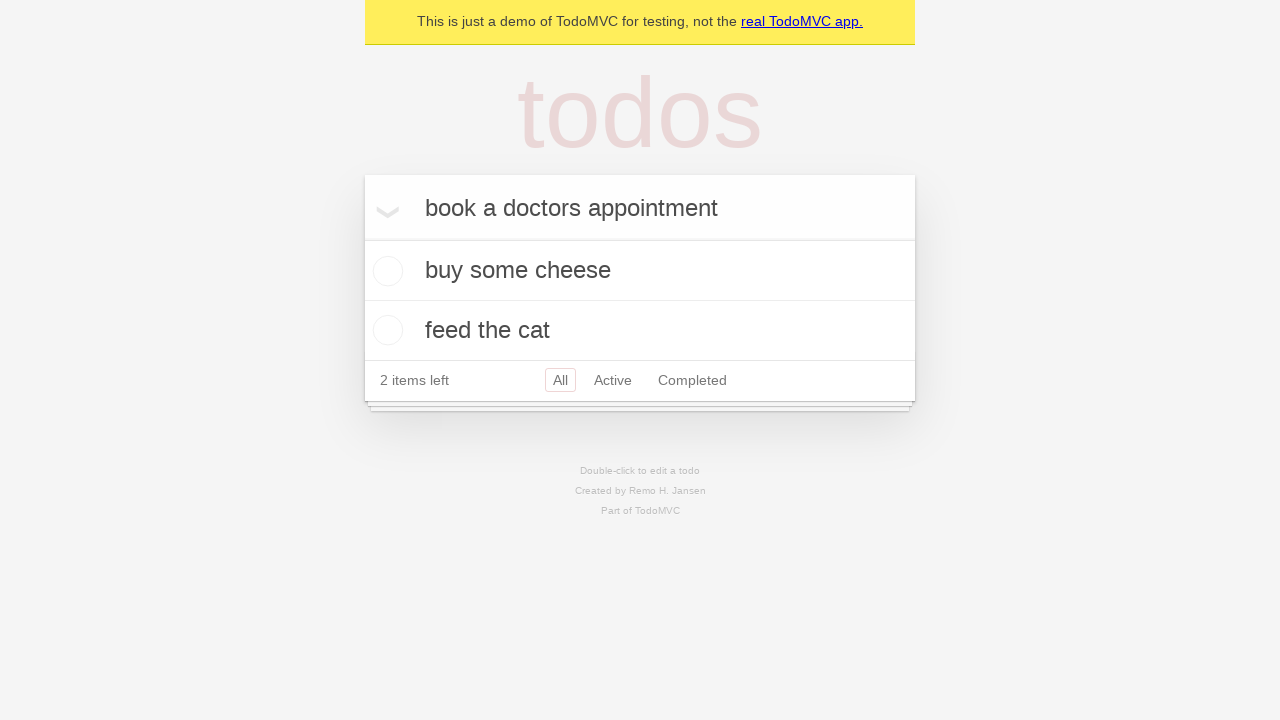

Pressed Enter to create third todo on internal:attr=[placeholder="What needs to be done?"i]
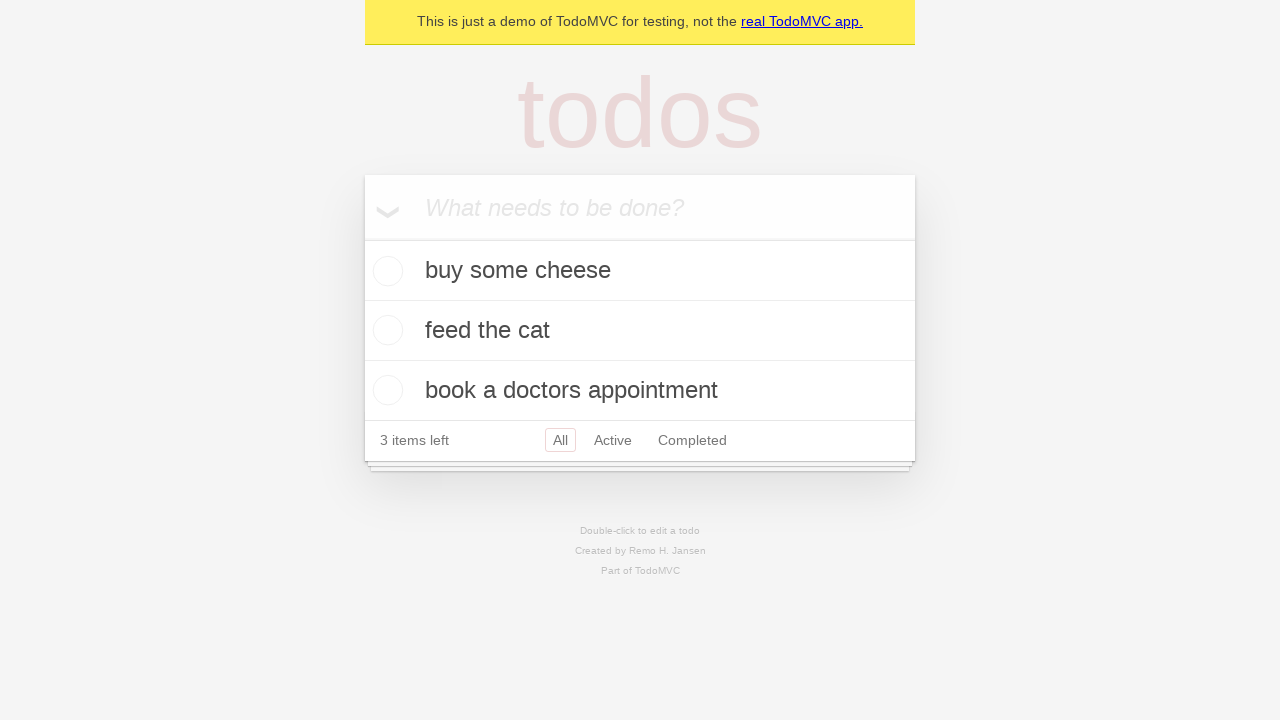

Waited for third todo item to be created
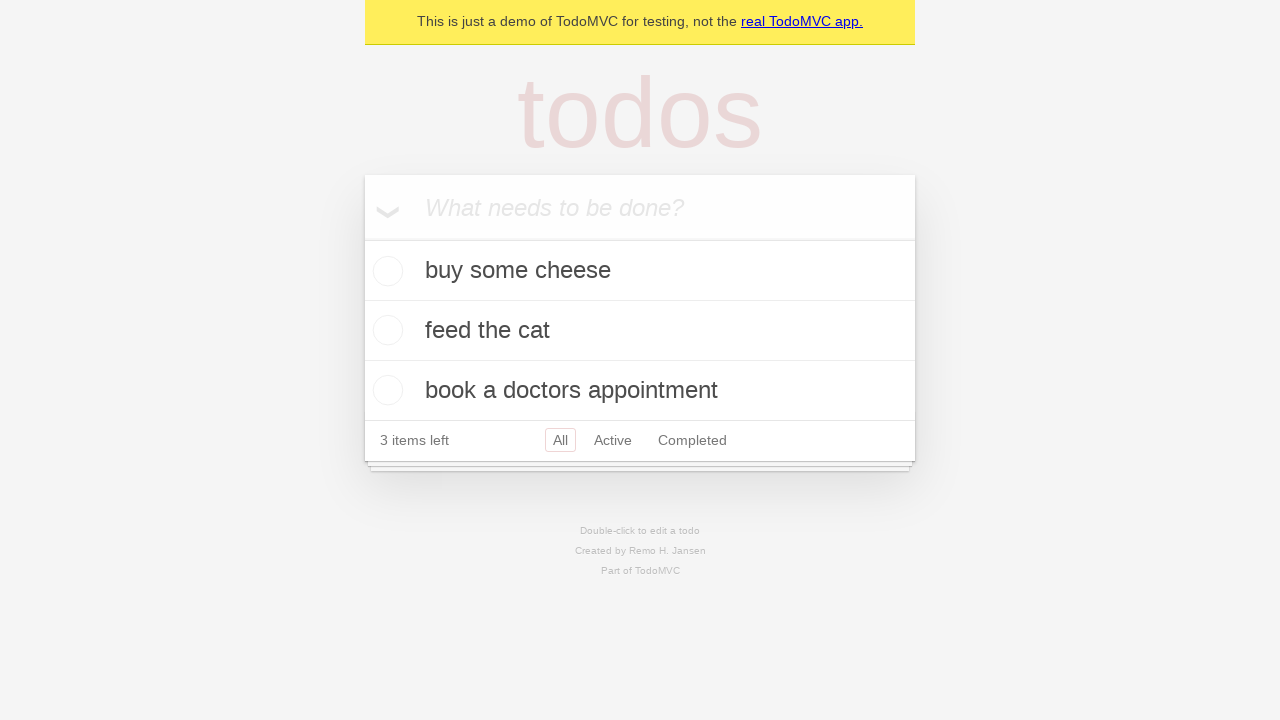

Checked the 'Mark all as complete' toggle checkbox at (362, 238) on internal:label="Mark all as complete"i
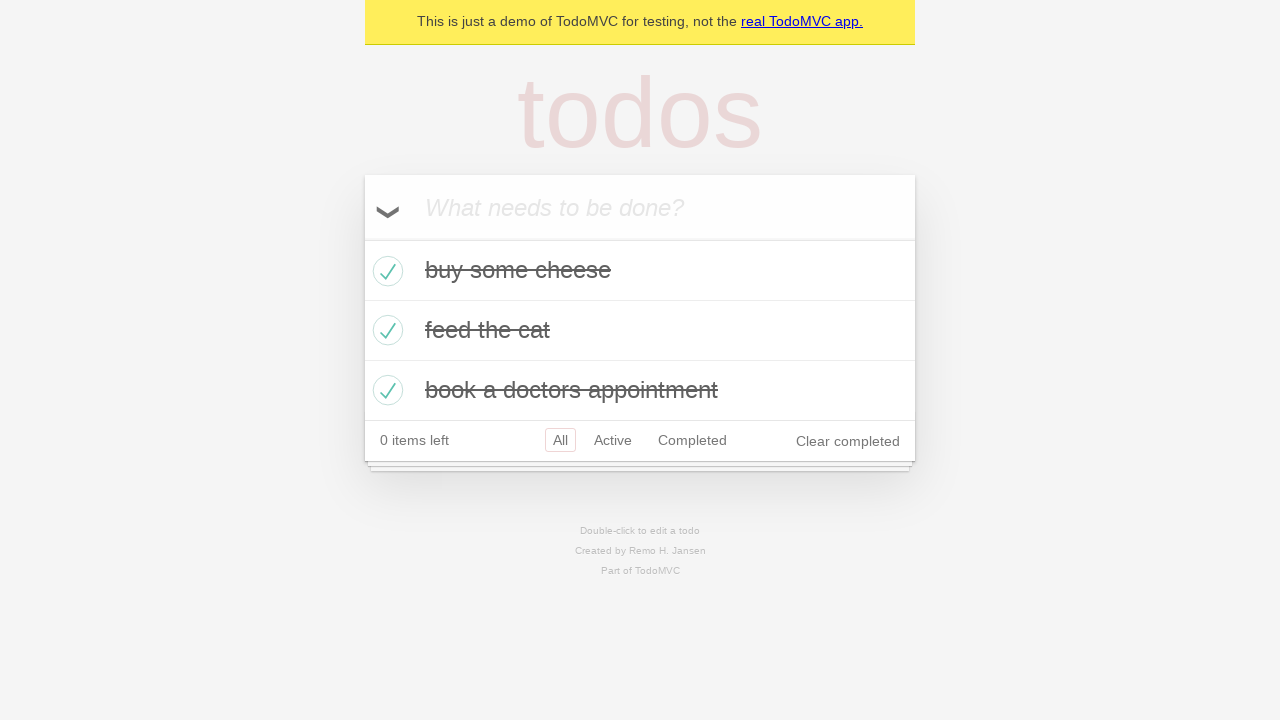

Unchecked the first todo item checkbox at (385, 271) on [data-testid='todo-item'] >> nth=0 >> internal:role=checkbox
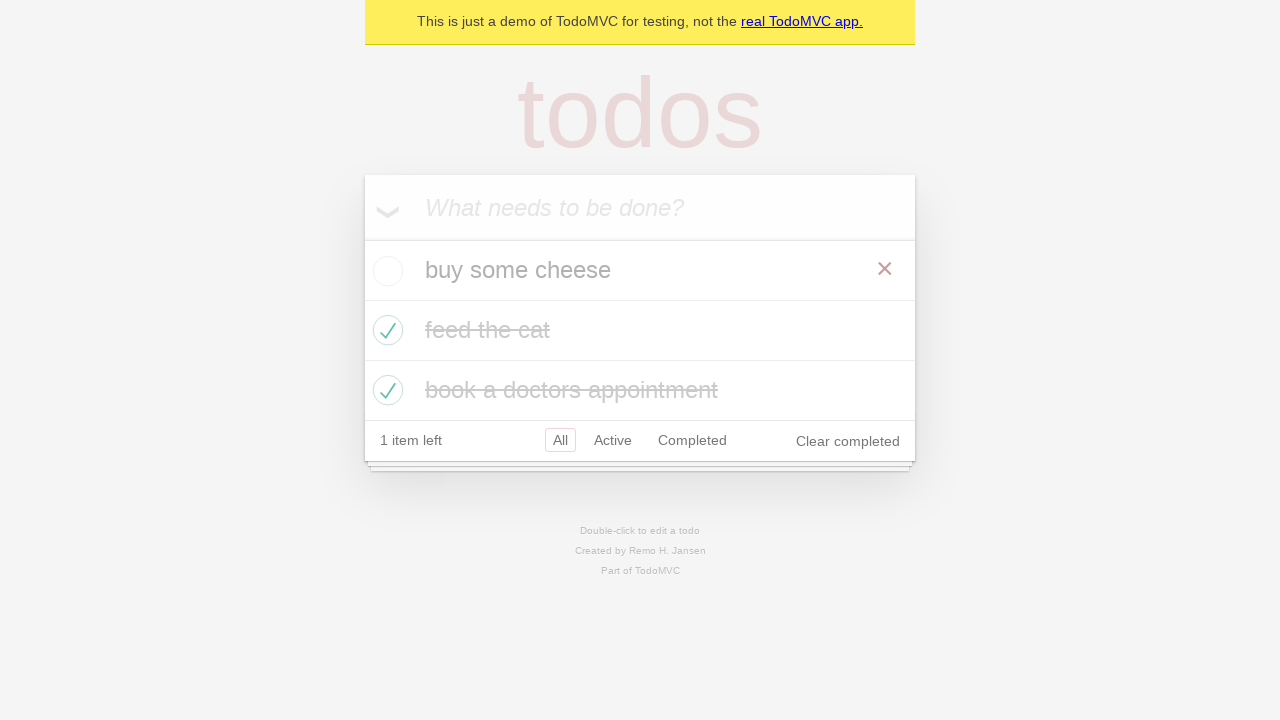

Re-checked the first todo item checkbox at (385, 271) on [data-testid='todo-item'] >> nth=0 >> internal:role=checkbox
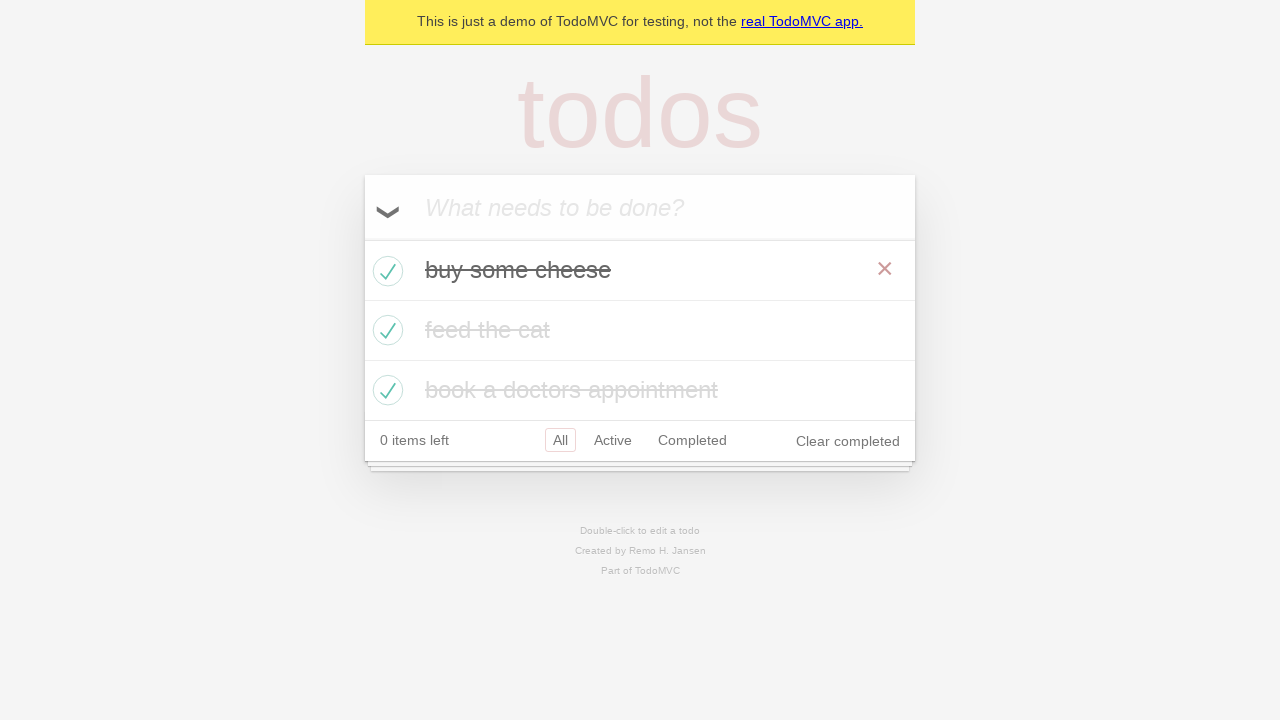

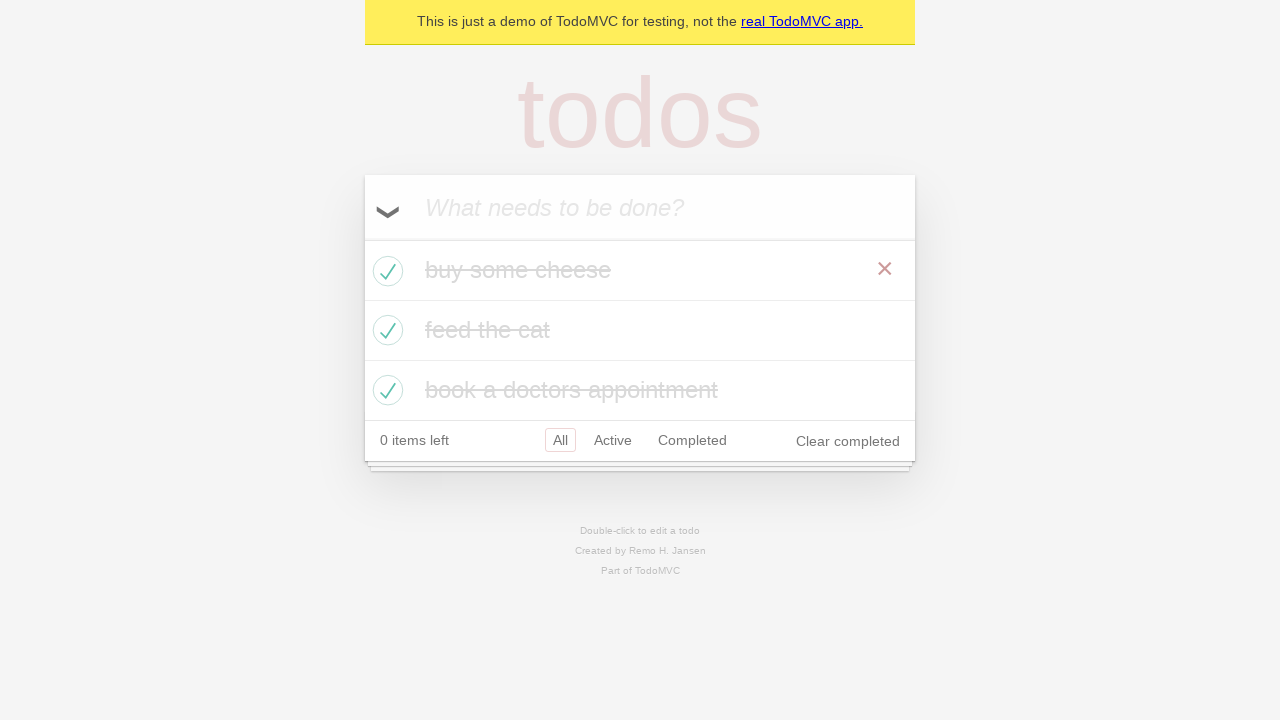